Tests page scrolling functionality by scrolling down 1000 pixels and then scrolling back up 1000 pixels using JavaScript execution.

Starting URL: https://rahulshettyacademy.com/AutomationPractice/

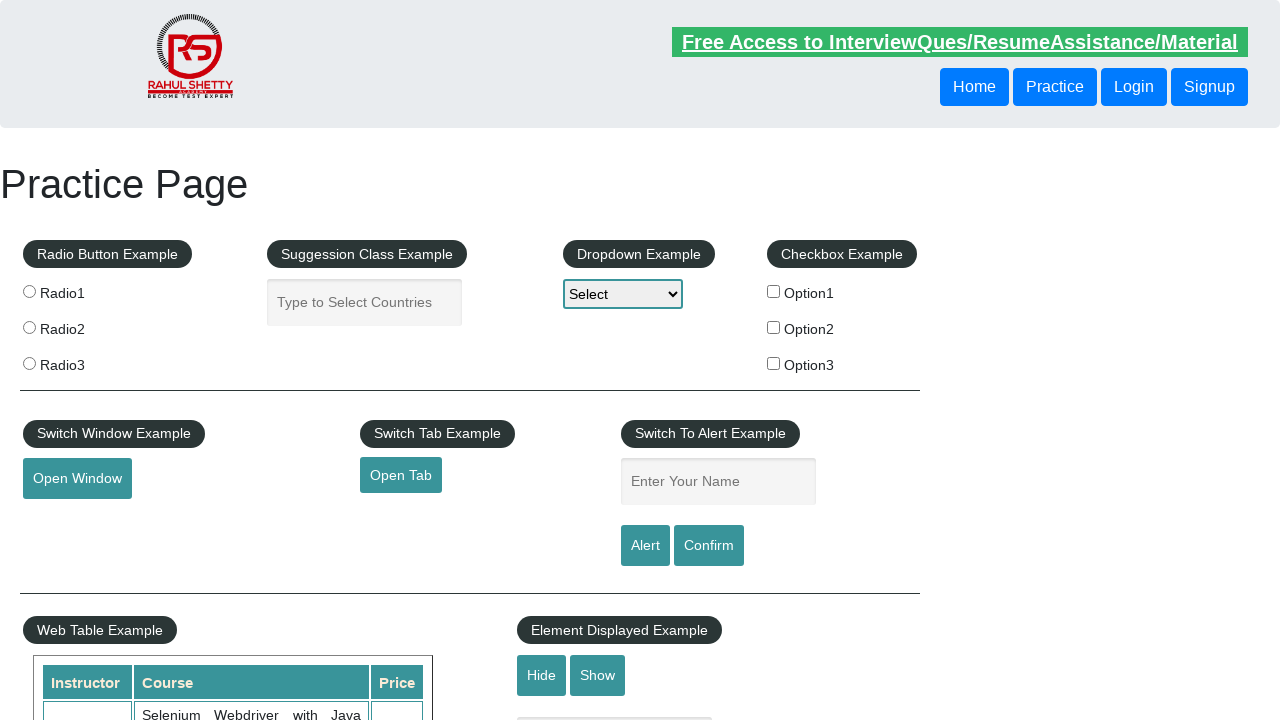

Scrolled down 1000 pixels using JavaScript
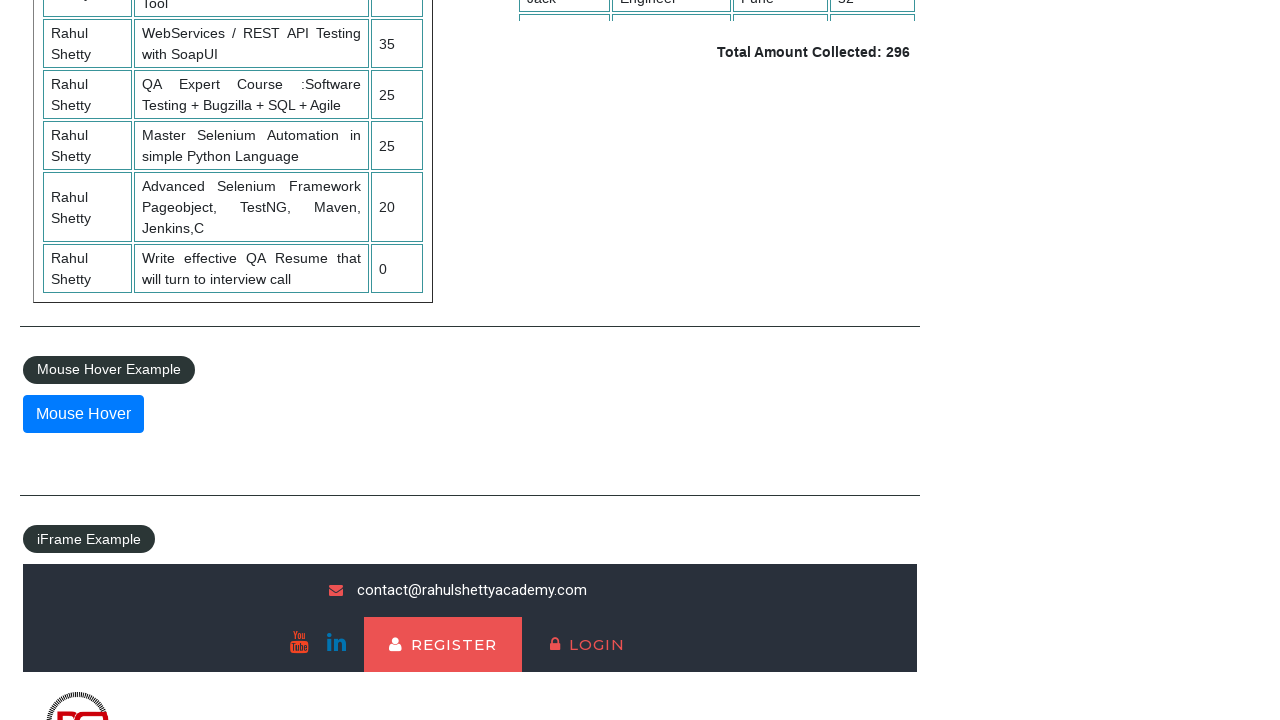

Waited 2000ms for scroll animation to complete
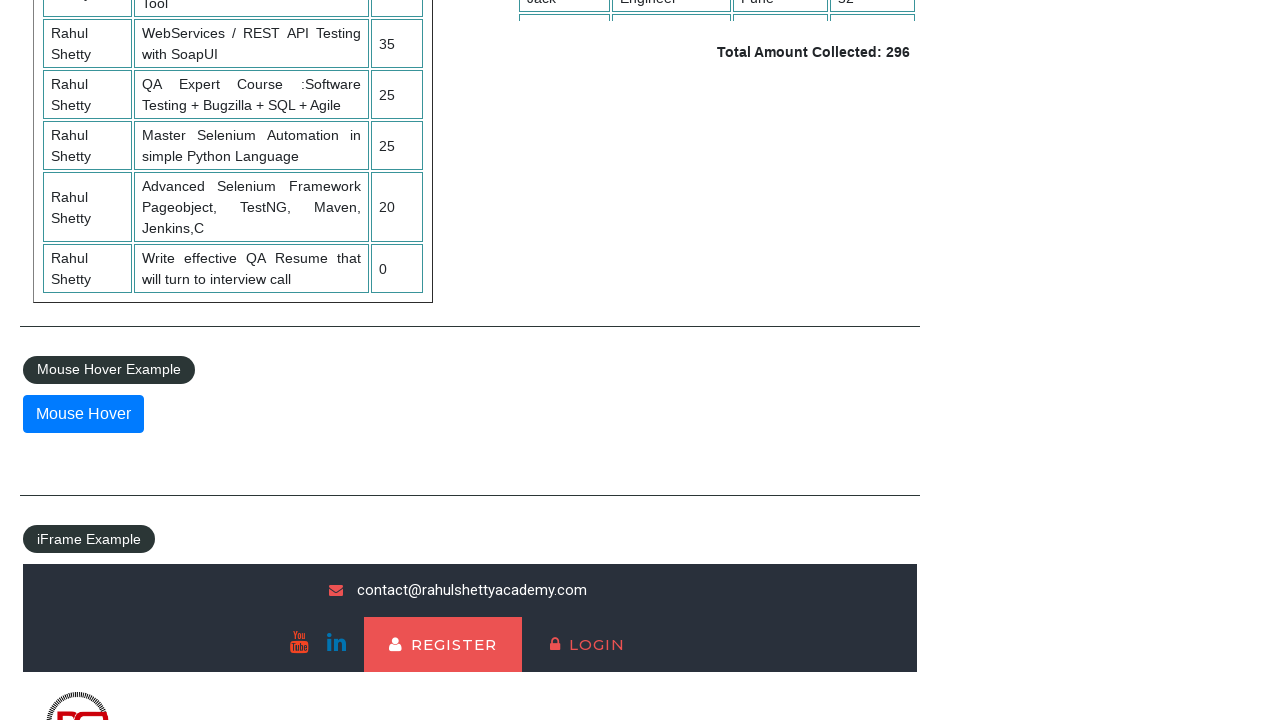

Scrolled back up 1000 pixels using JavaScript
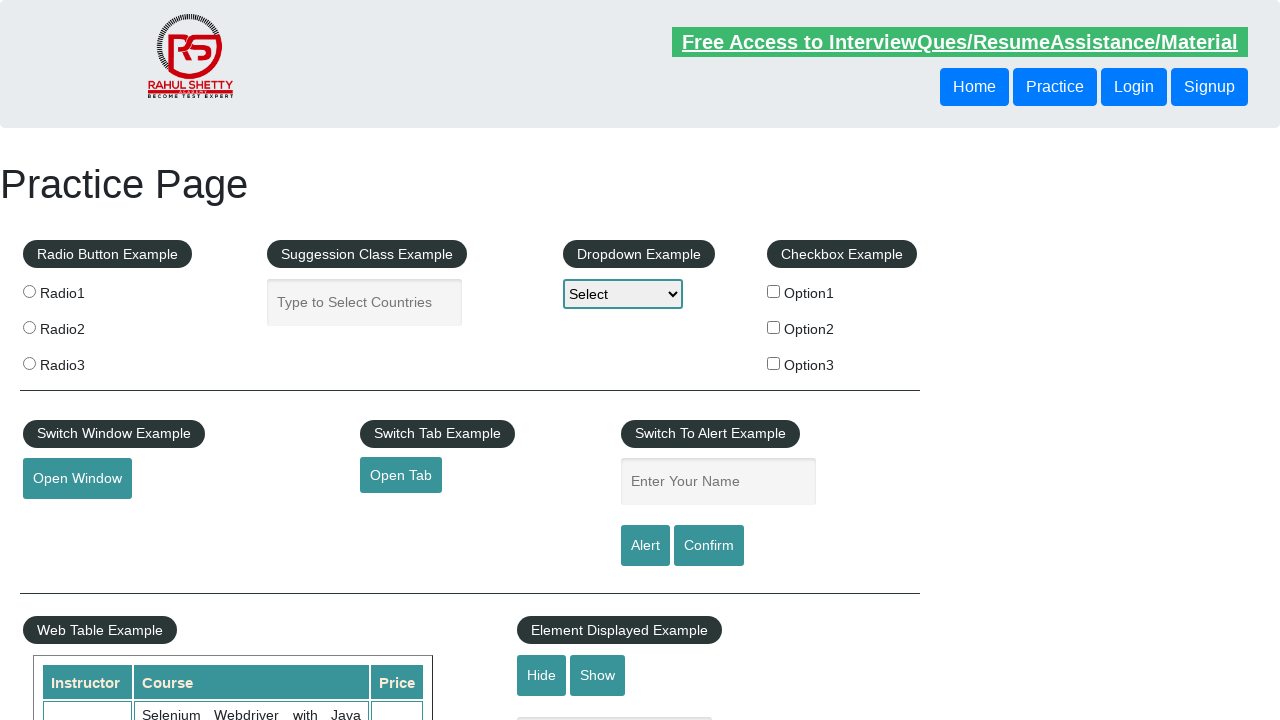

Waited 1000ms for scroll animation to complete
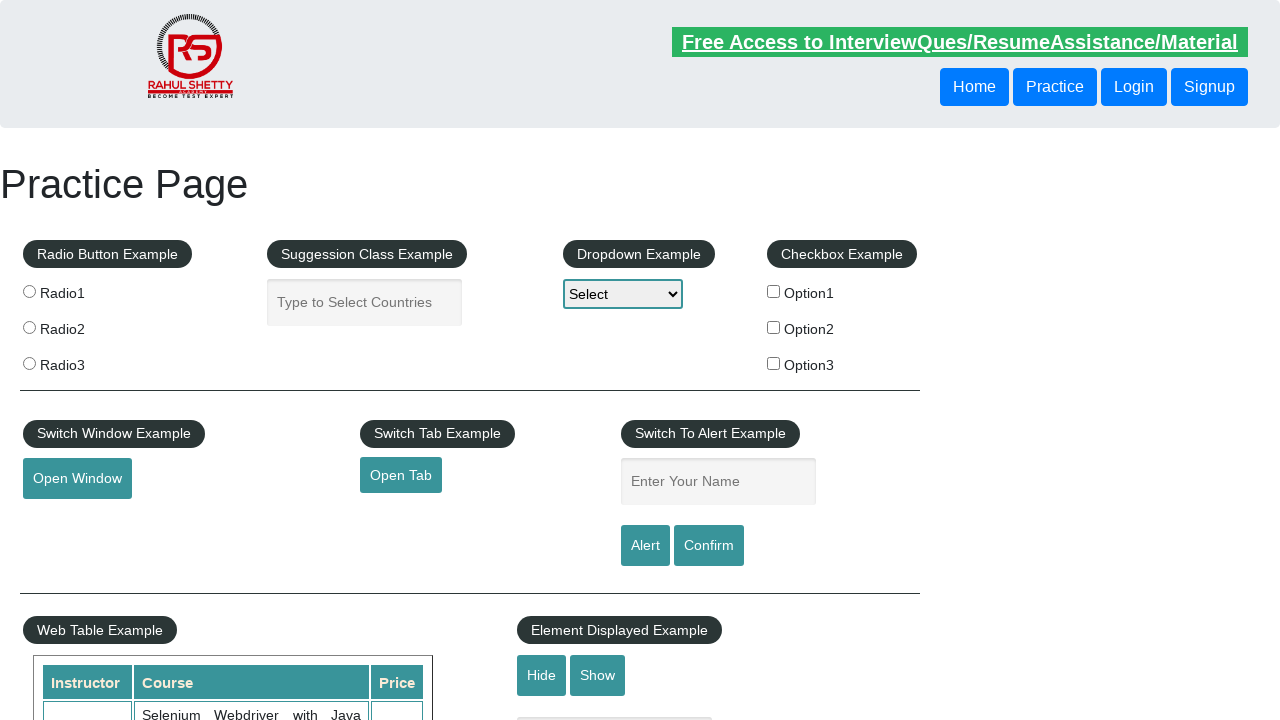

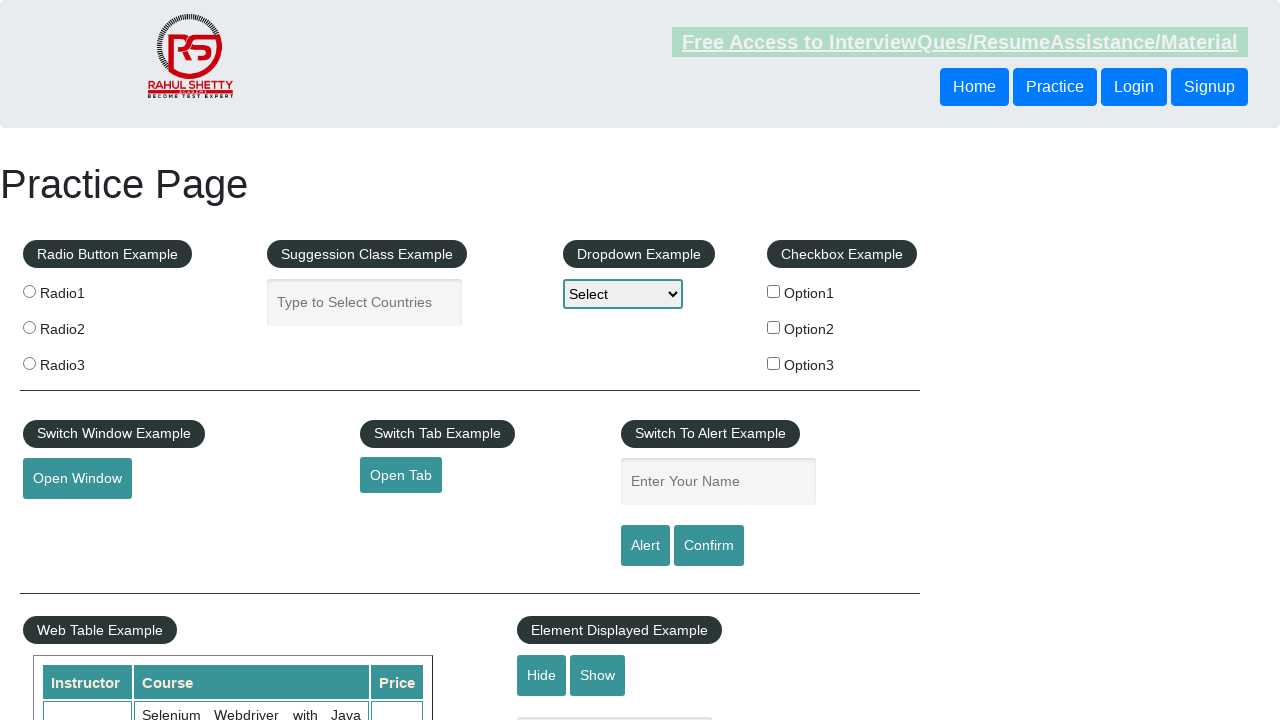